Tests the Enable button functionality by clicking Enable and verifying the "It's enabled!" message appears

Starting URL: https://the-internet.herokuapp.com/dynamic_controls

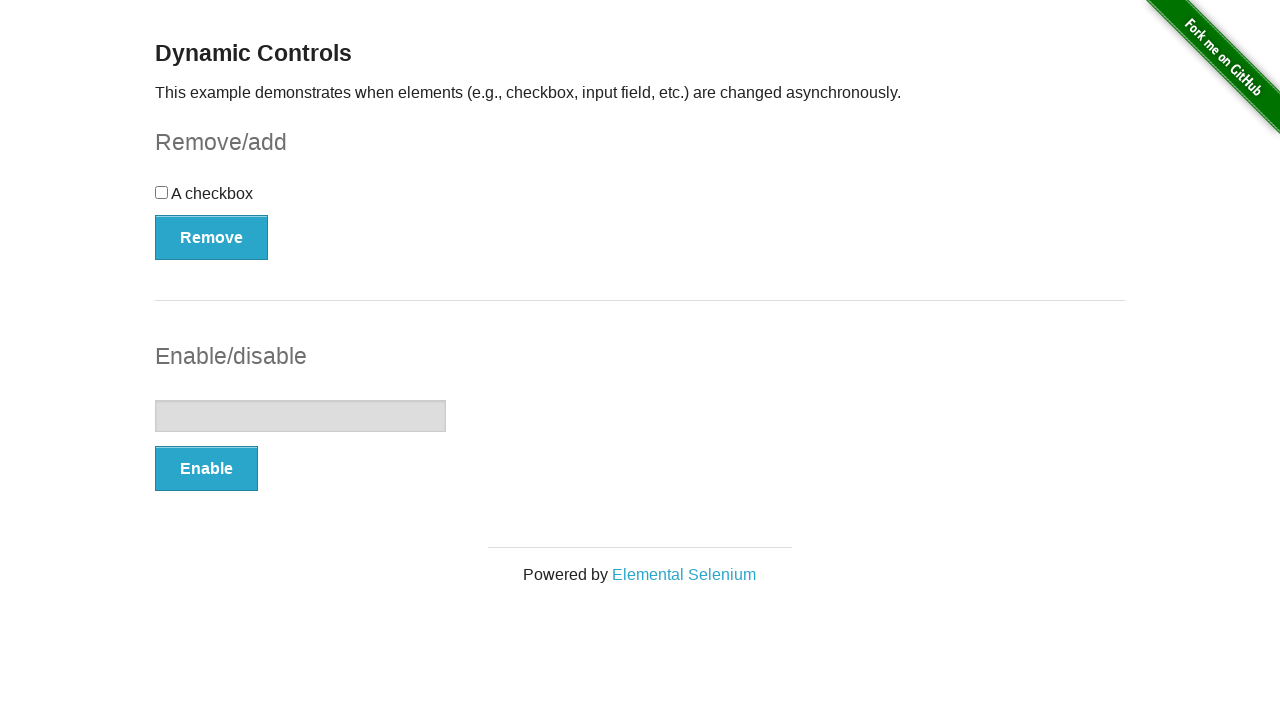

Clicked the Enable button at (206, 469) on xpath=//button[text()='Enable']
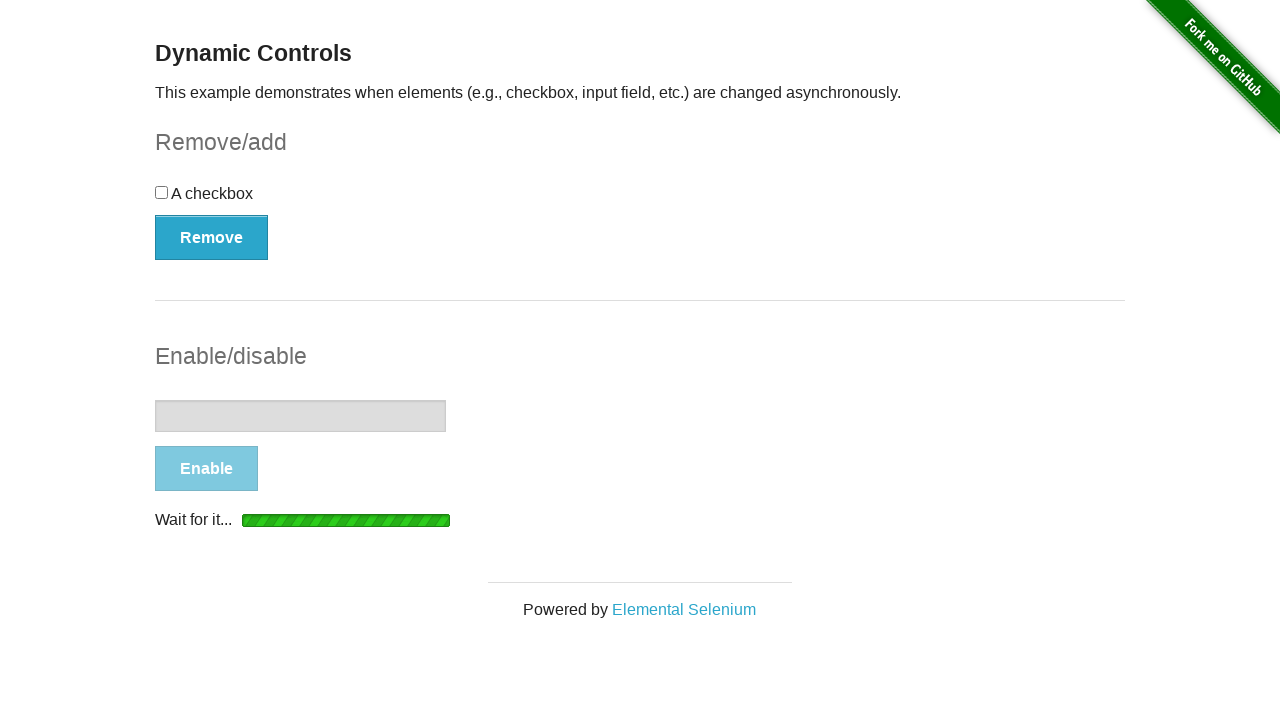

Message element appeared
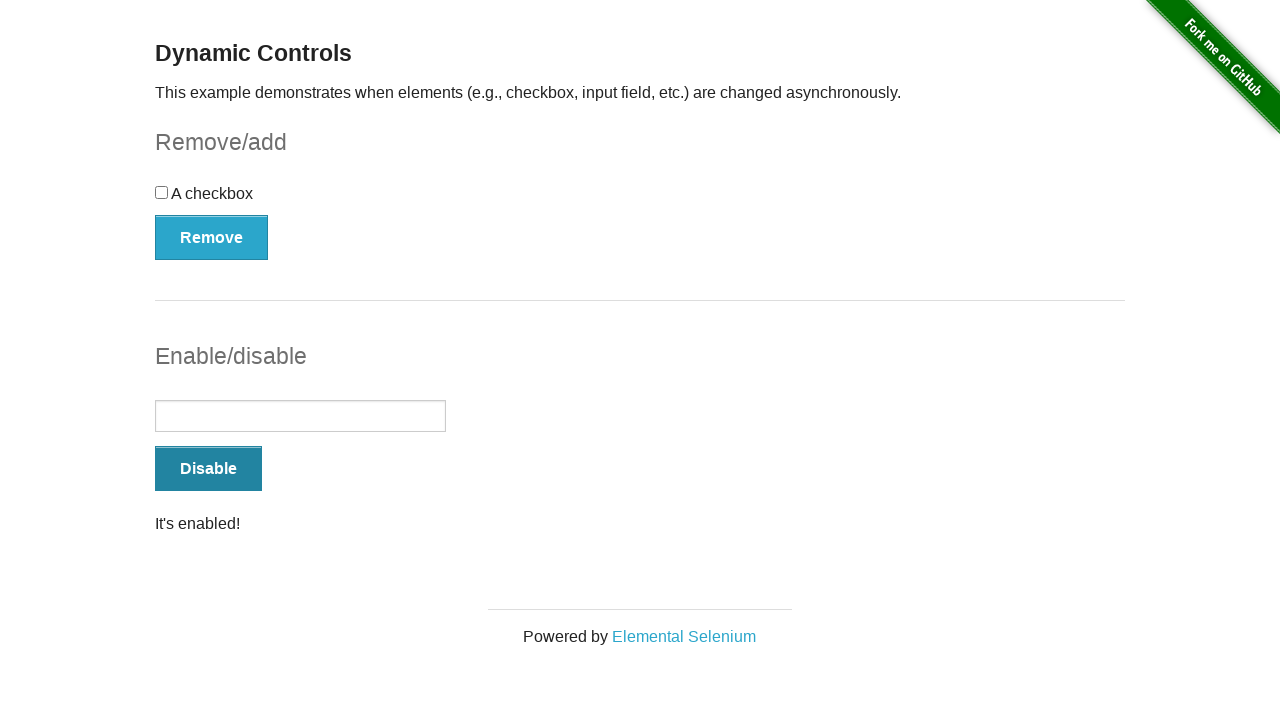

Located the message element
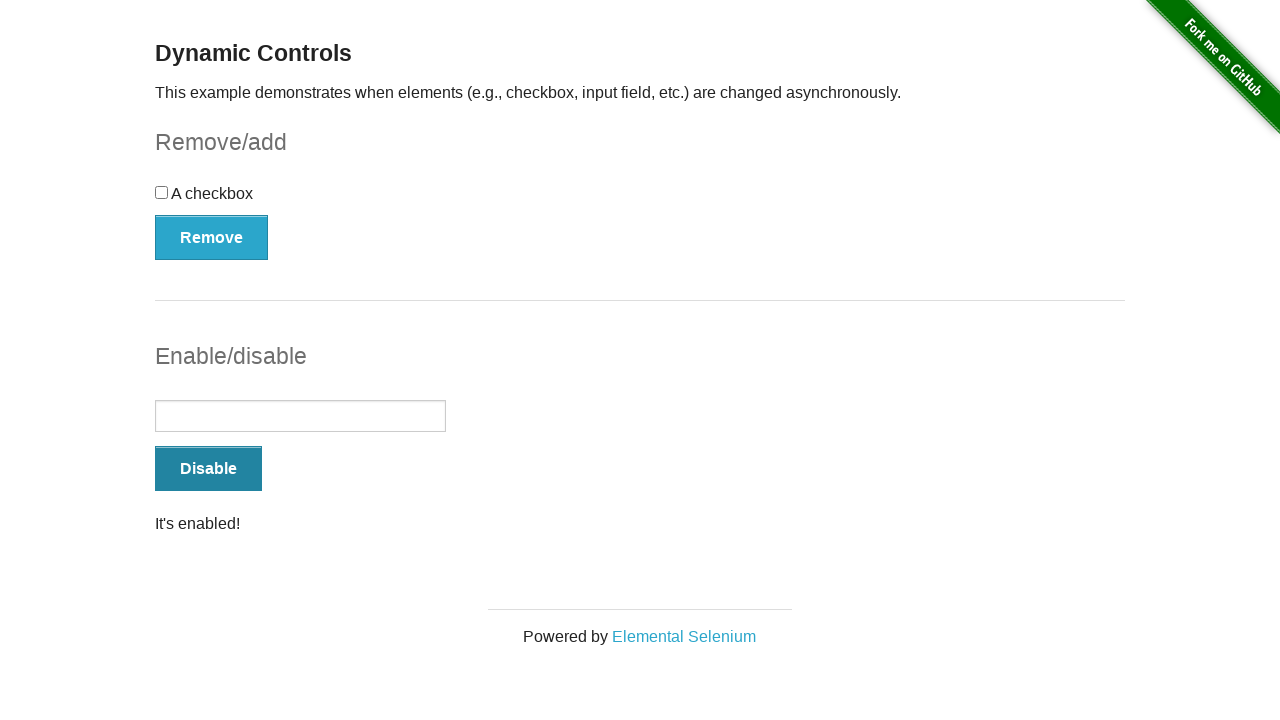

Verified message displays 'It's enabled!'
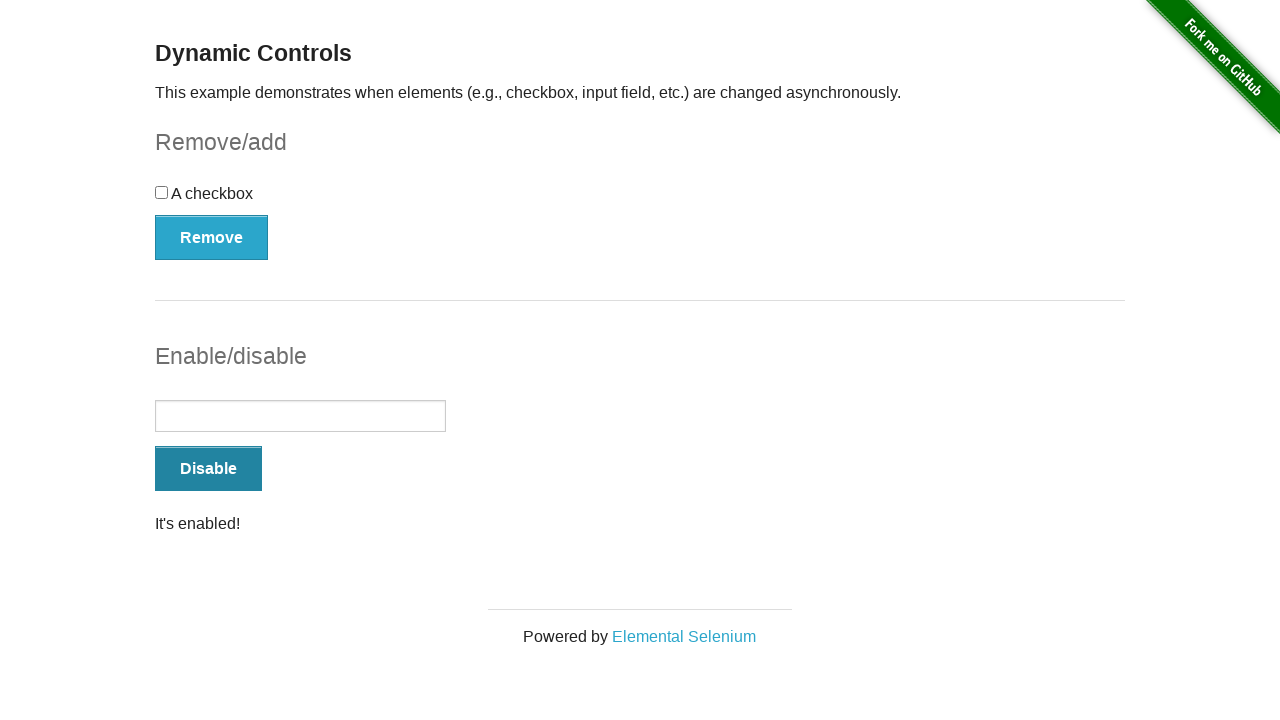

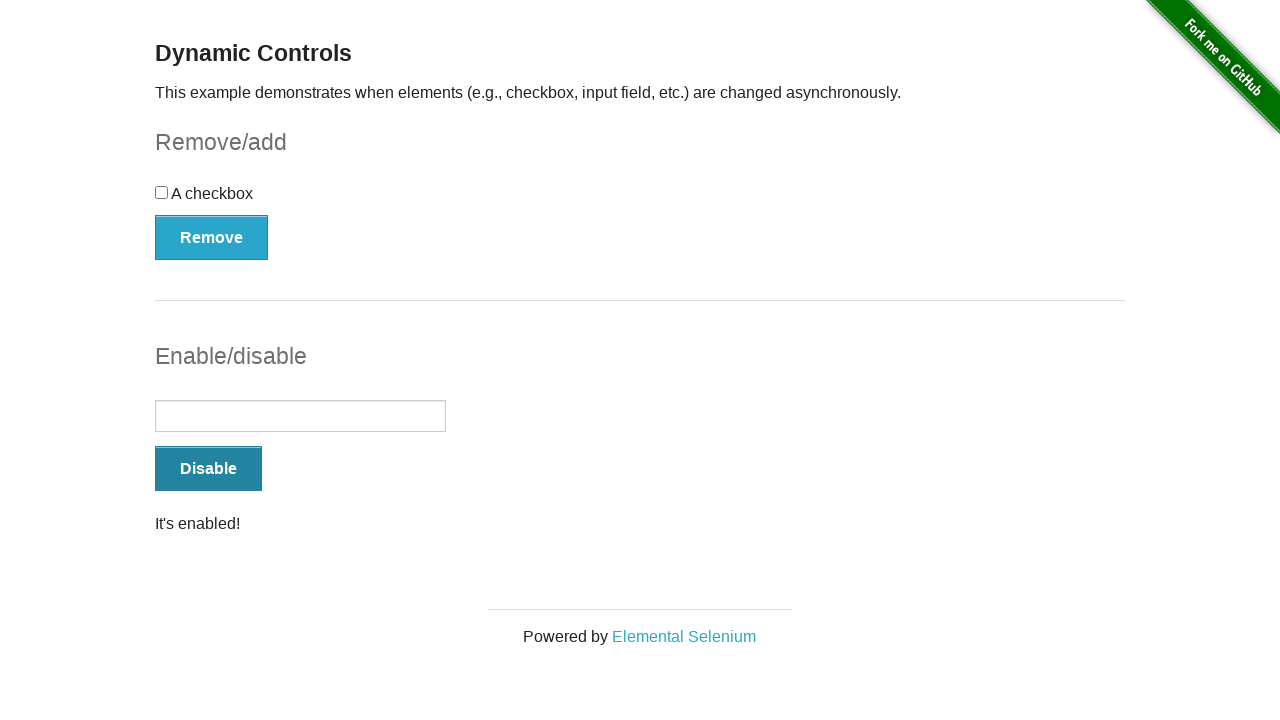